Tests multi-tab/window handling by clicking buttons that open new tabs, switching between tabs, and verifying content on each tab

Starting URL: https://v1.training-support.net/selenium/tab-opener

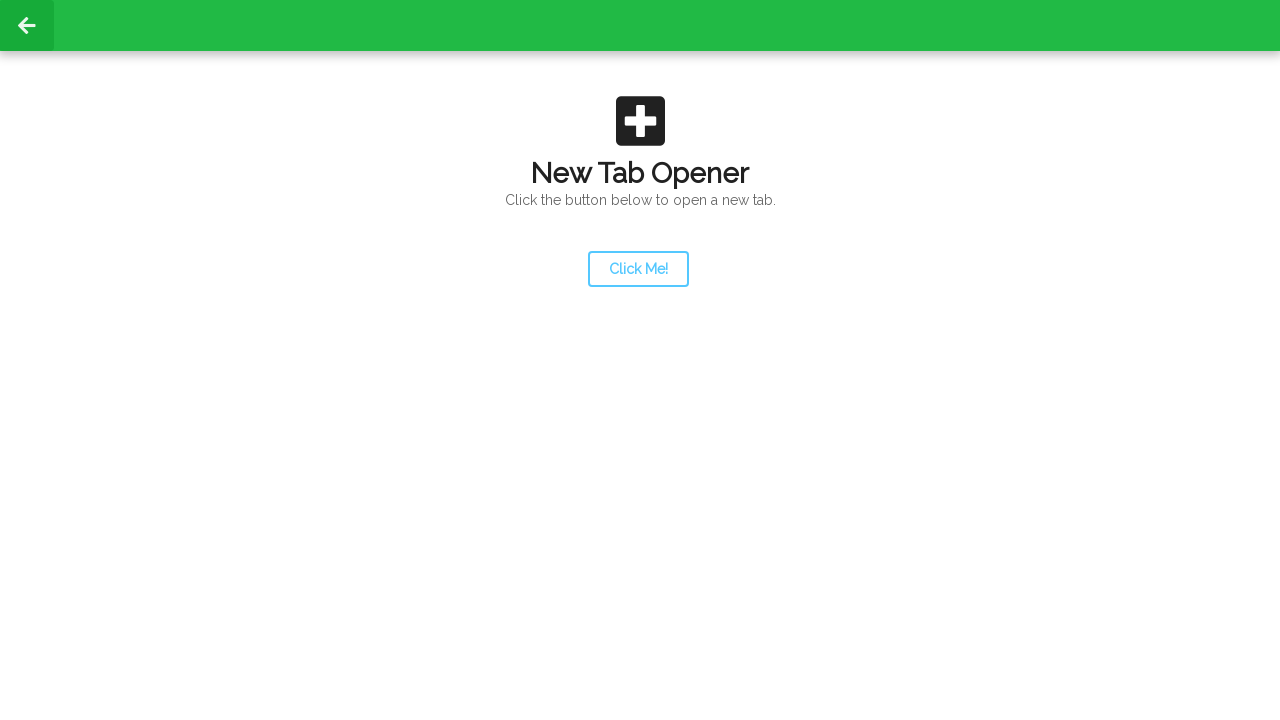

Clicked launcher button to open first new tab at (638, 269) on #launcher
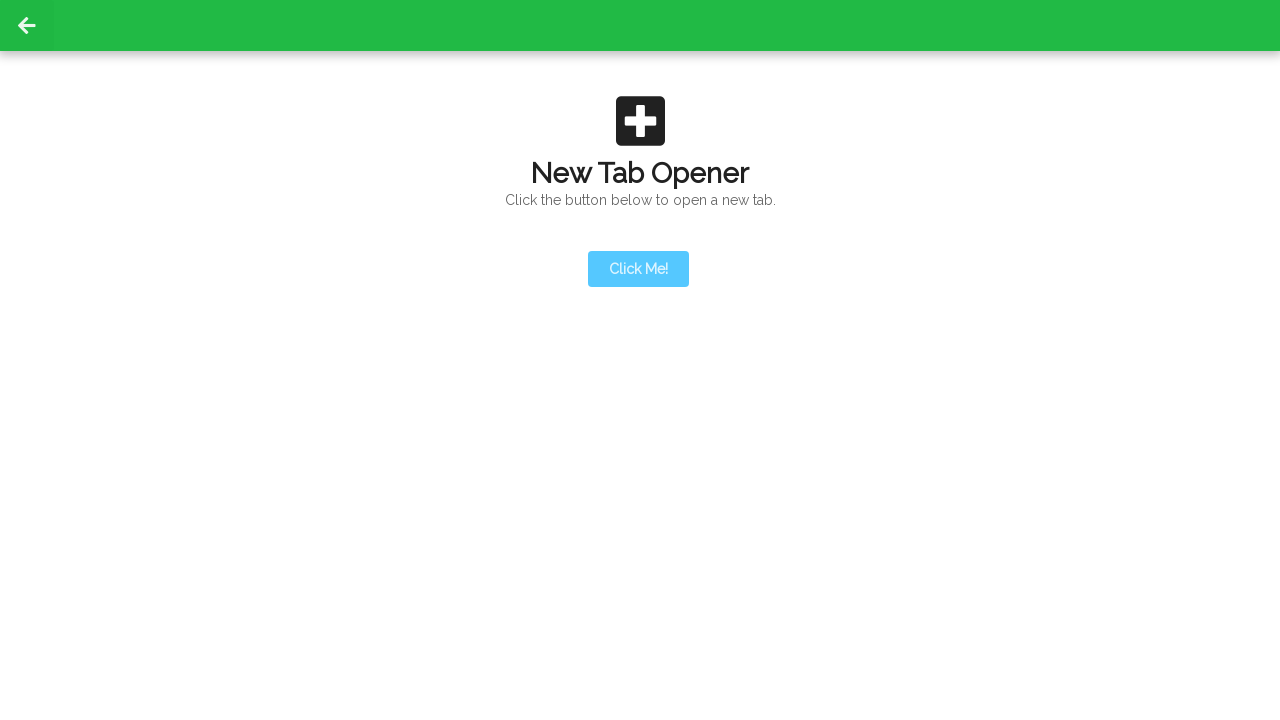

Clicked launcher button and waited for new tab to open at (638, 269) on #launcher
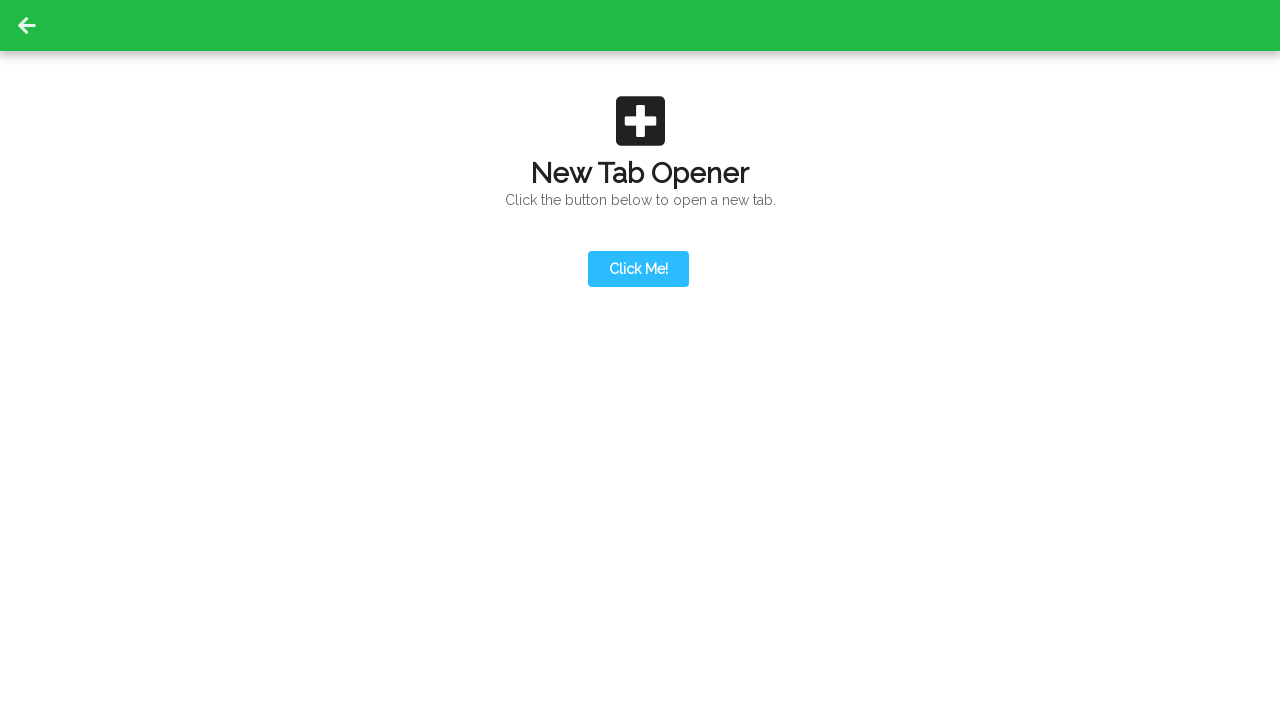

New tab loaded successfully
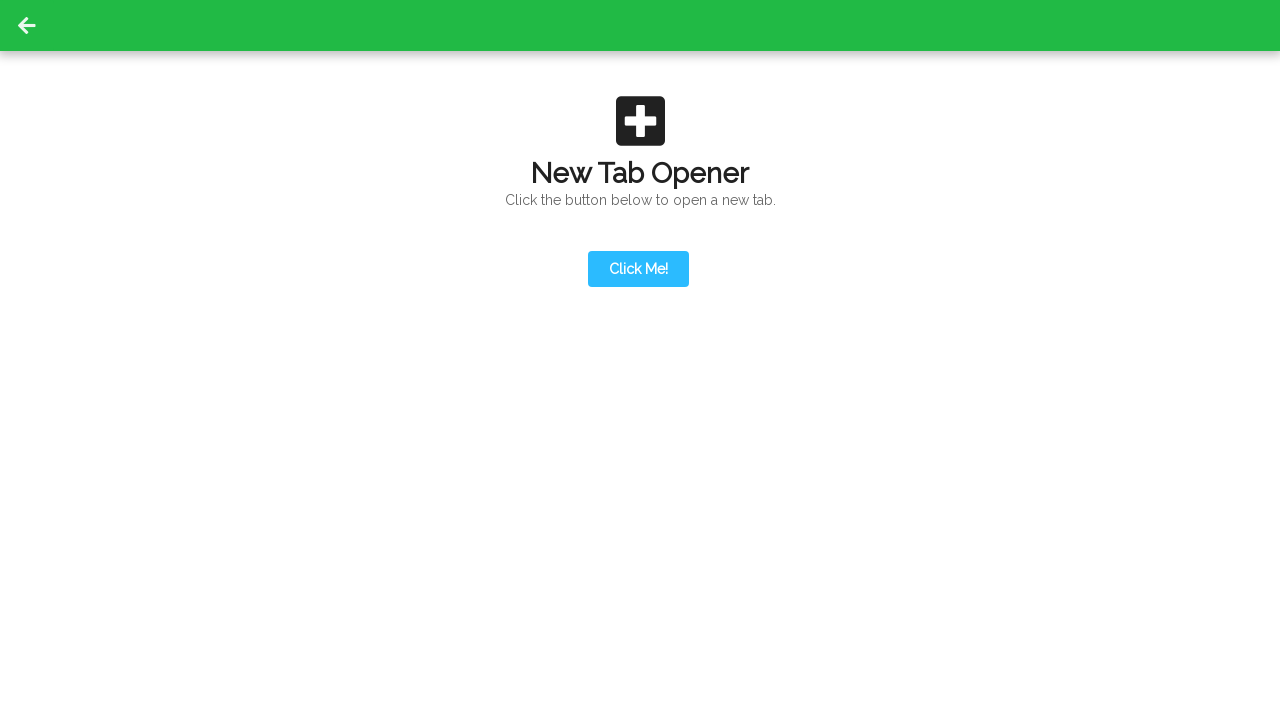

Content loaded on the second tab
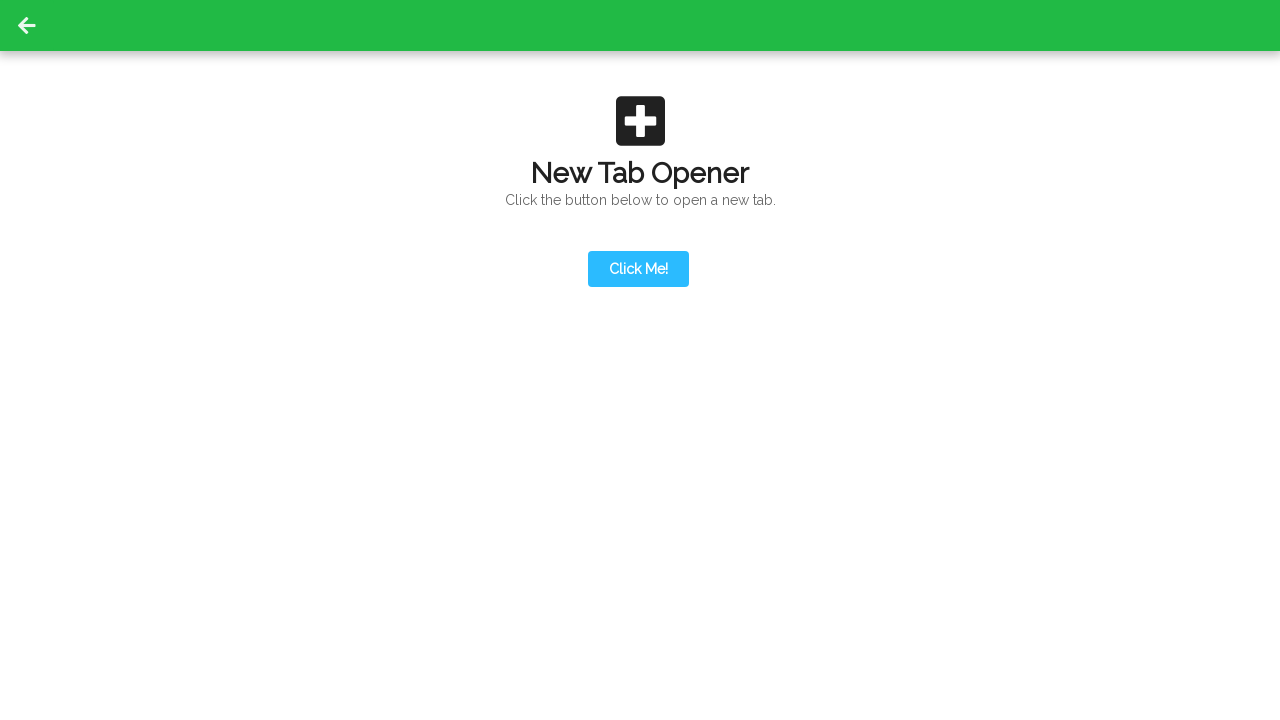

Clicked action button on second tab to open third tab at (638, 190) on #actionButton
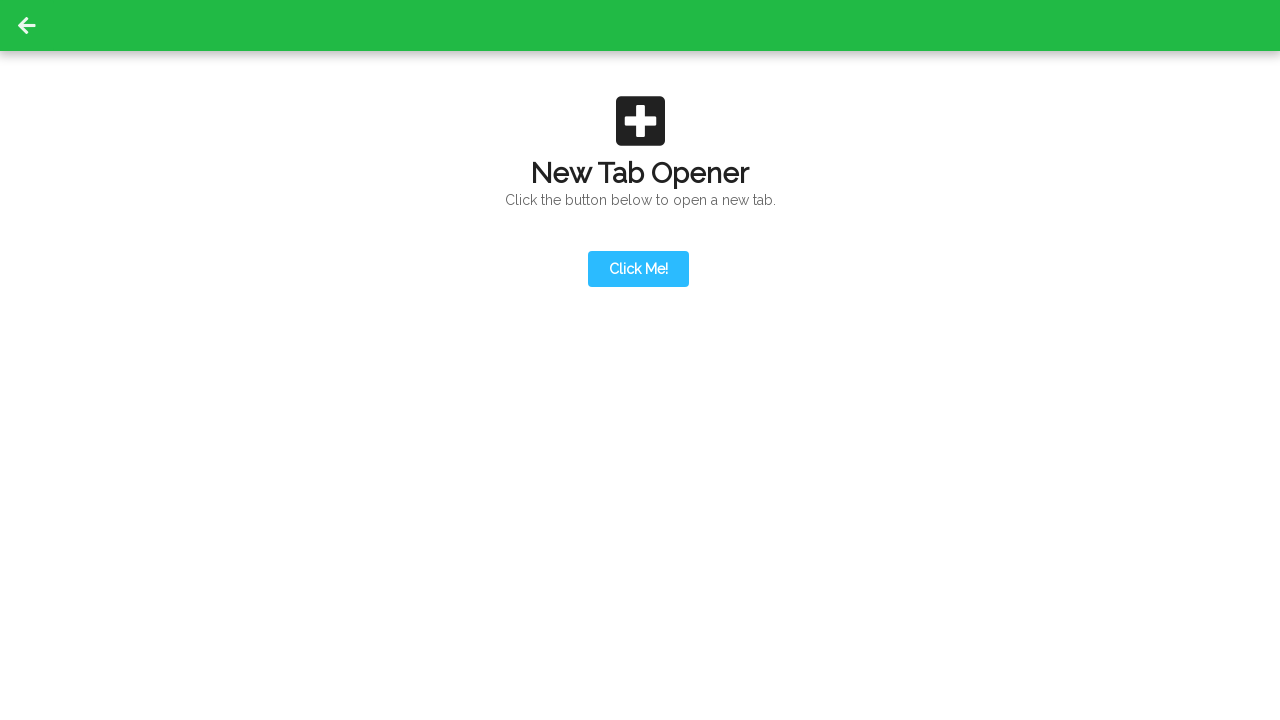

Third tab loaded successfully
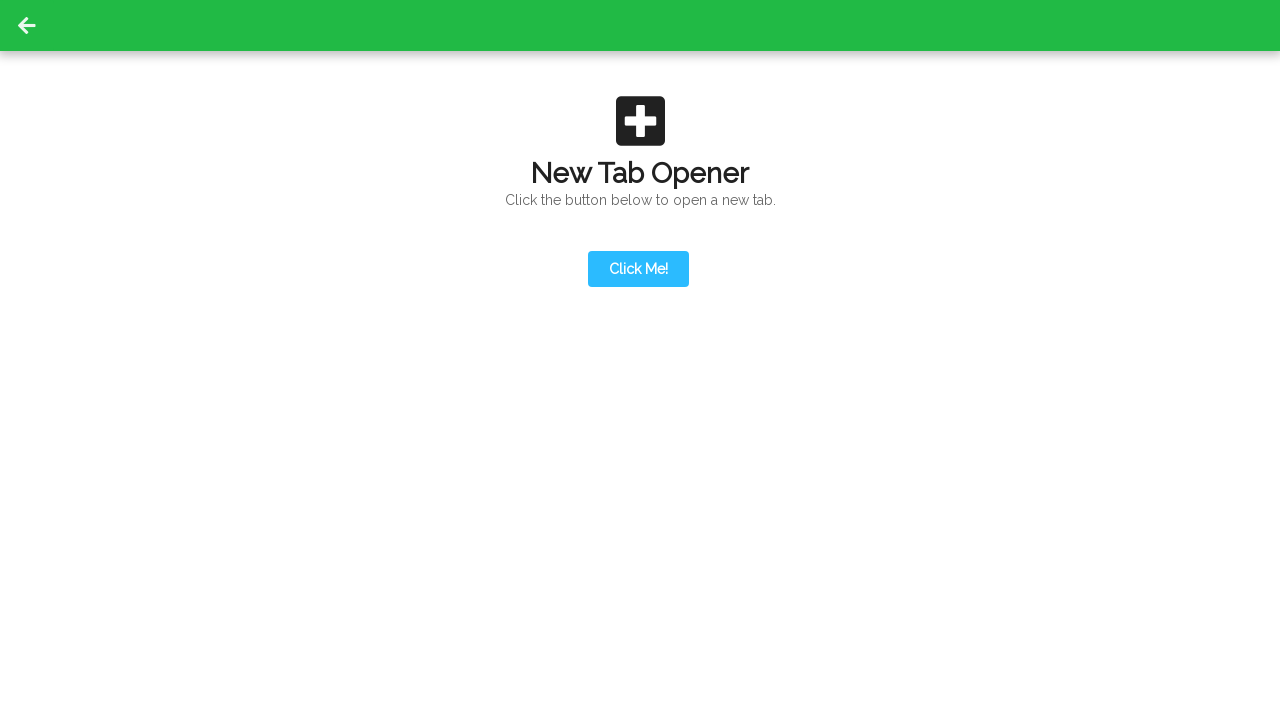

Content loaded on the third tab
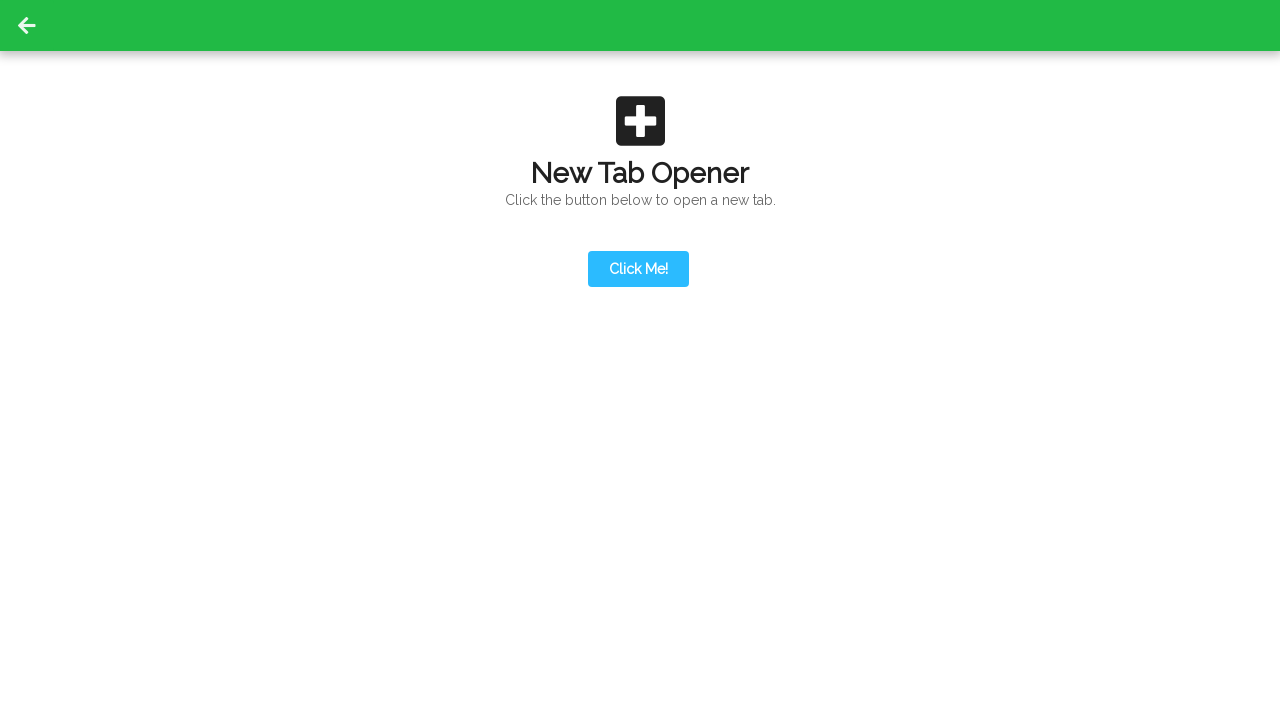

Closed the third tab
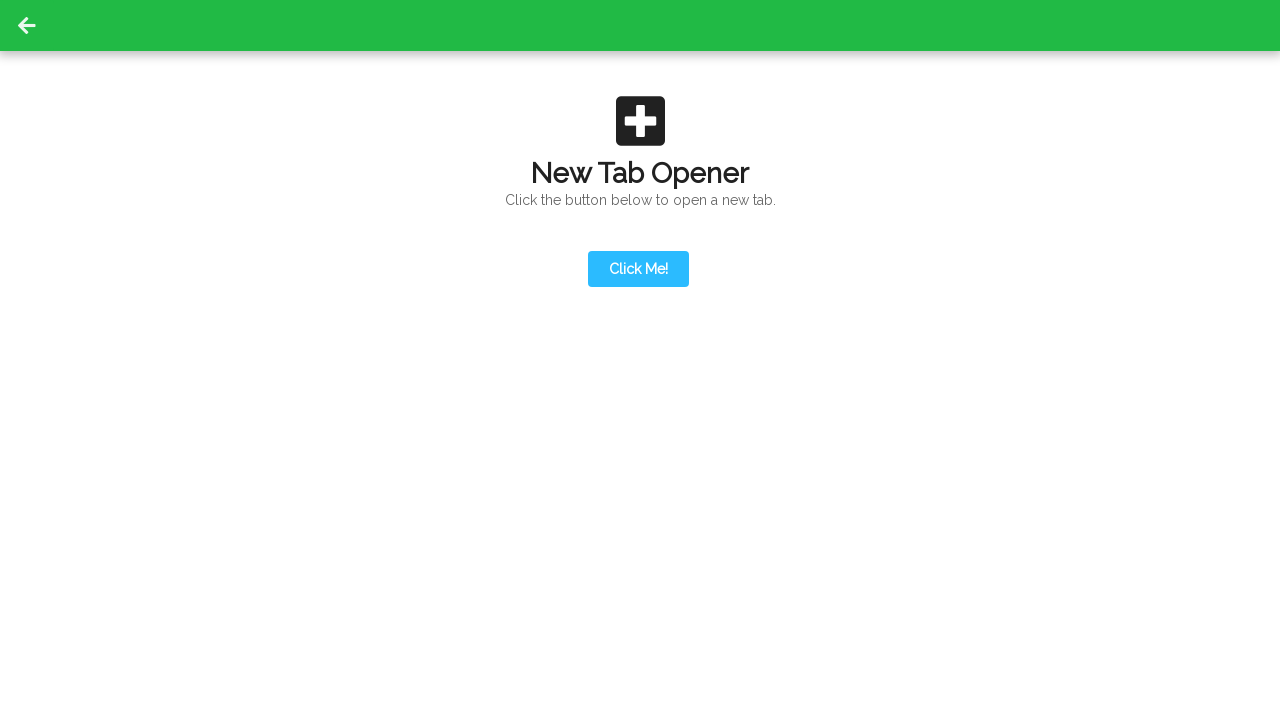

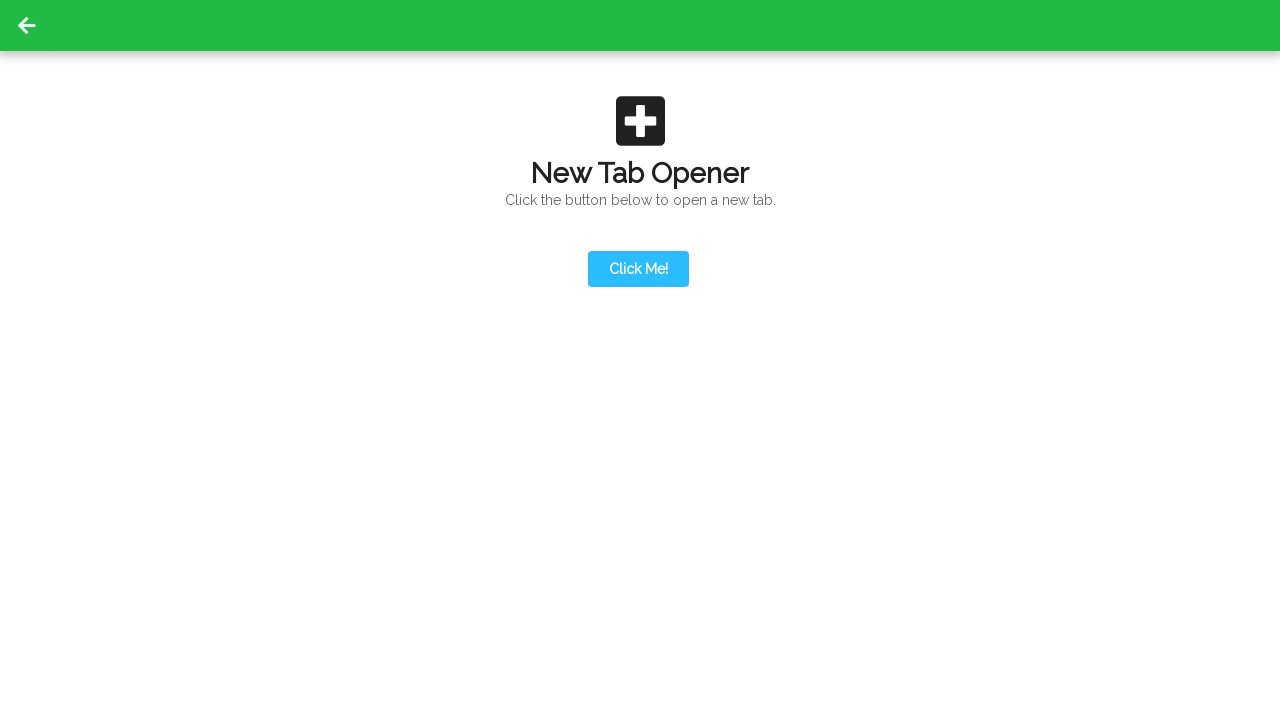